Tests that pressing Escape cancels edits and reverts to original text

Starting URL: https://demo.playwright.dev/todomvc

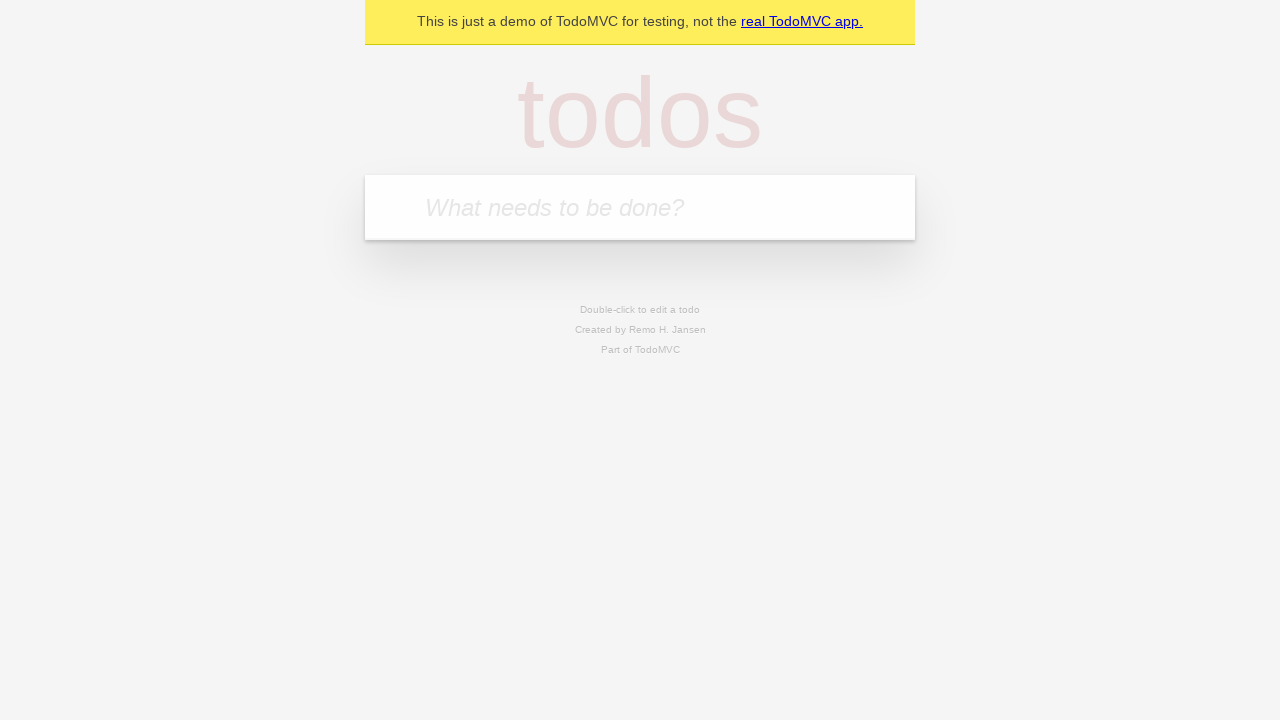

Filled new todo field with 'buy some cheese' on .new-todo
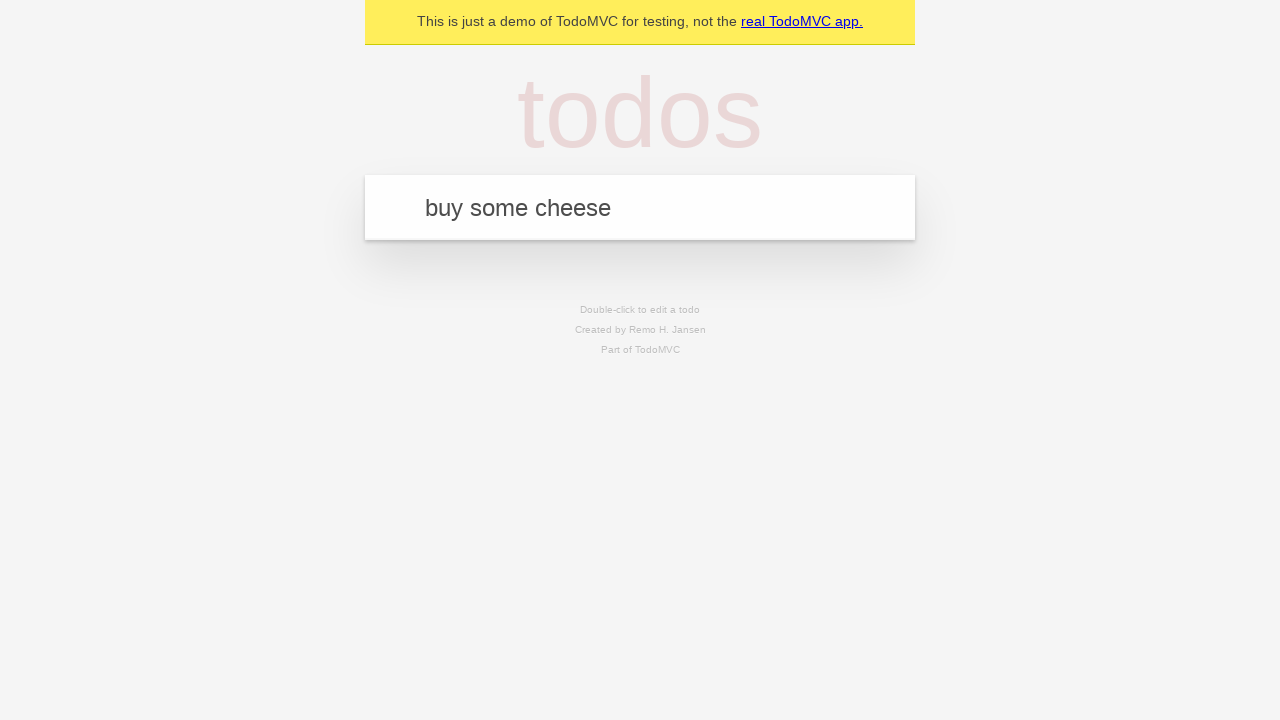

Pressed Enter to add first todo on .new-todo
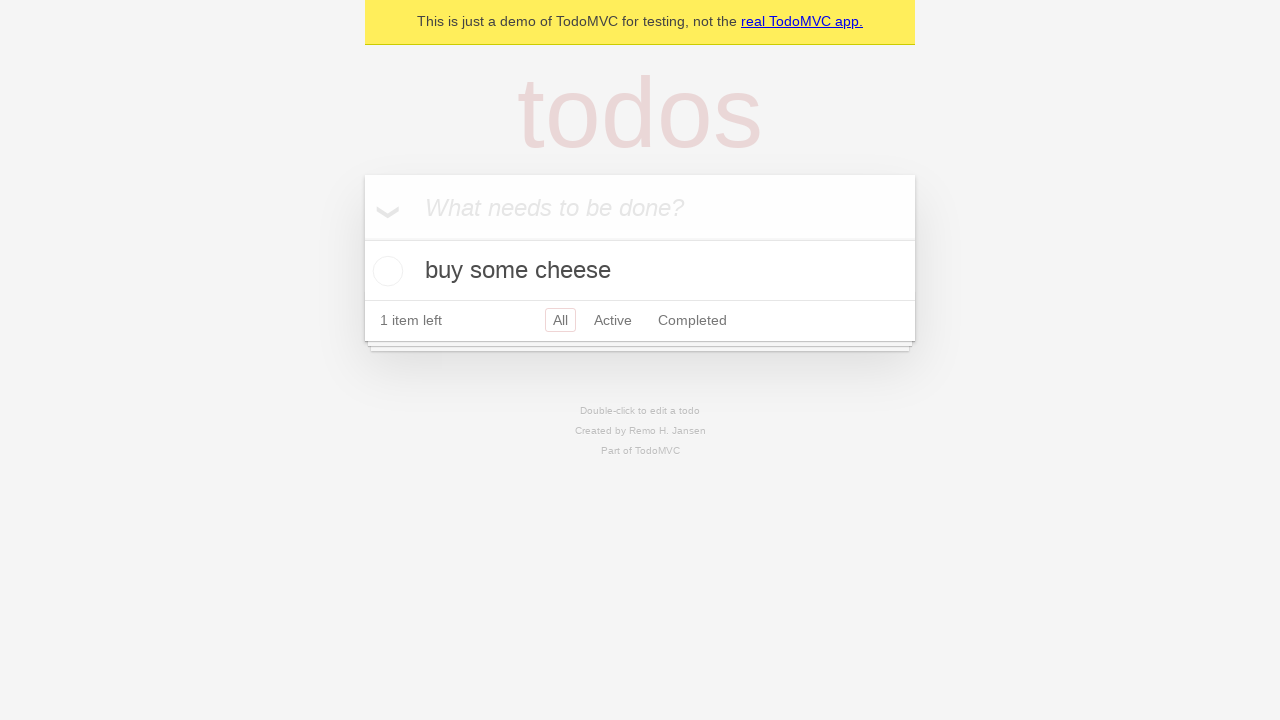

Filled new todo field with 'feed the cat' on .new-todo
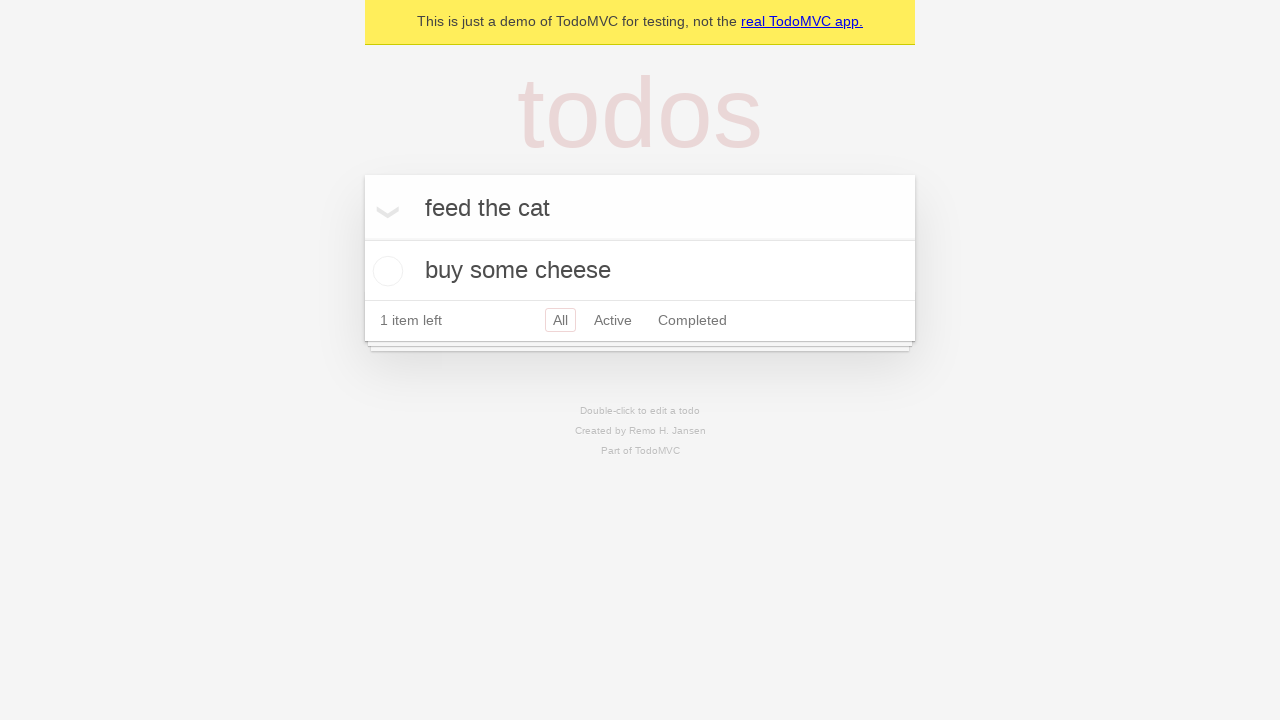

Pressed Enter to add second todo on .new-todo
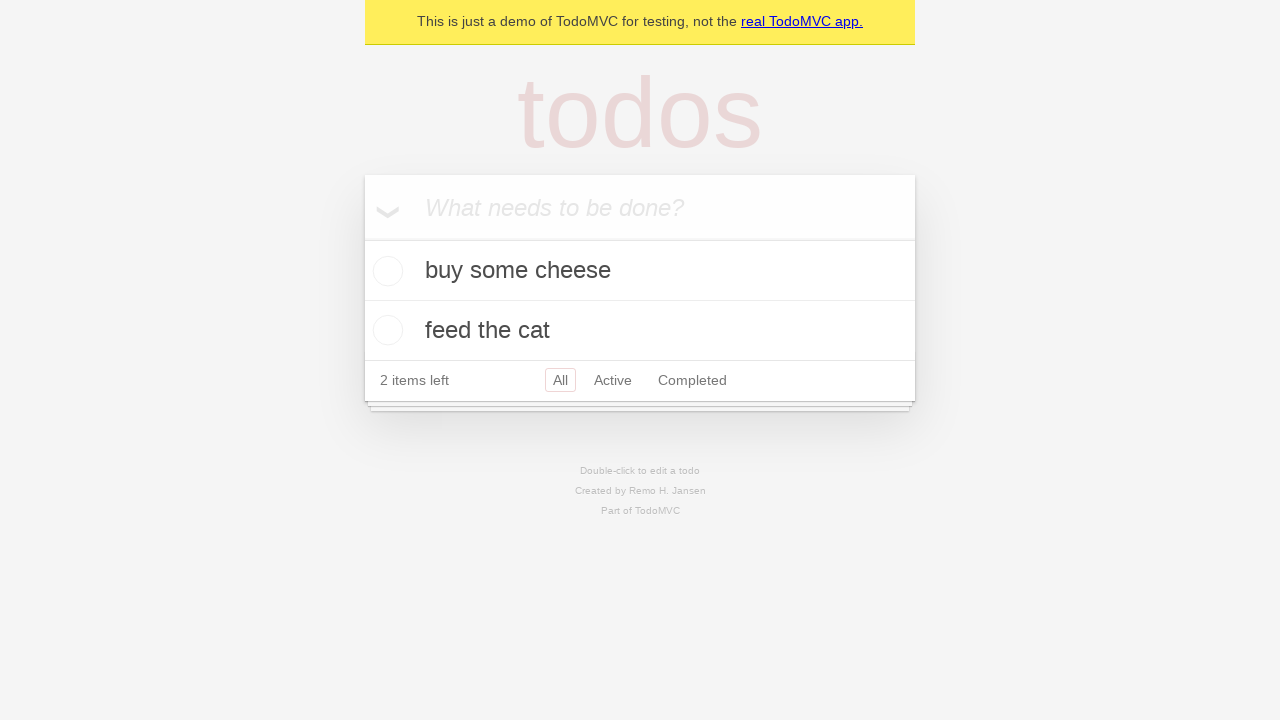

Filled new todo field with 'book a doctors appointment' on .new-todo
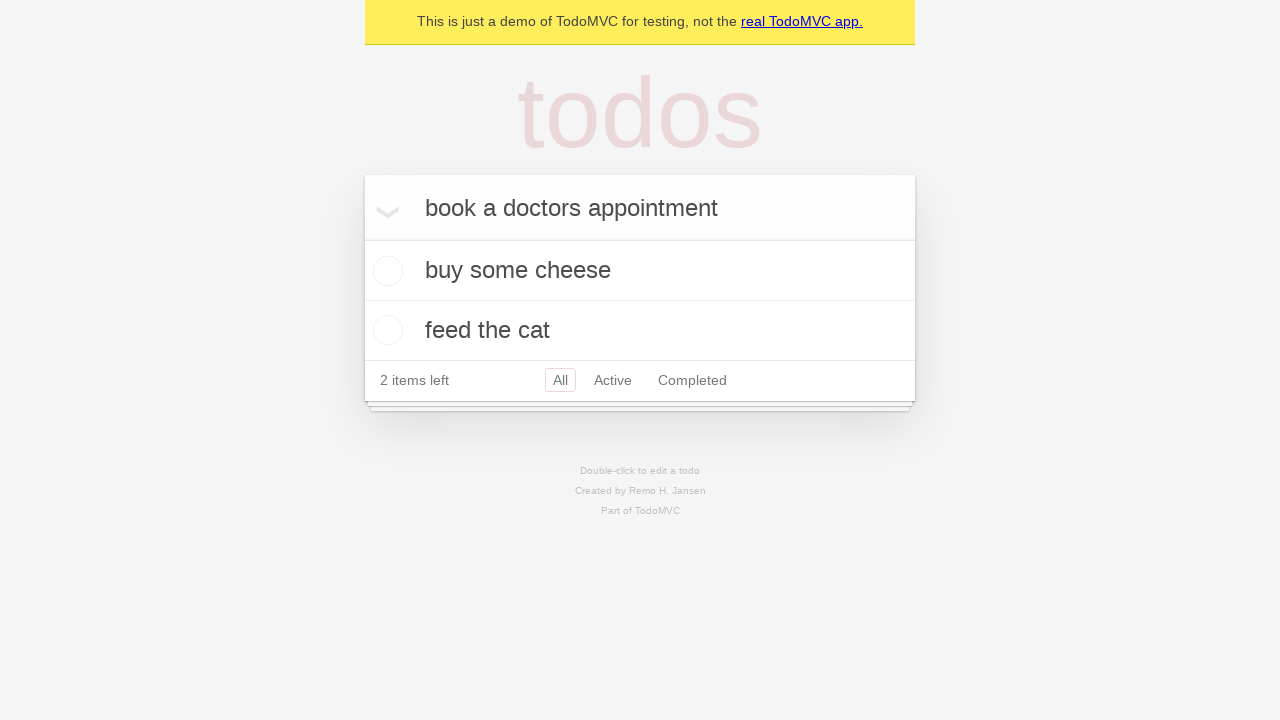

Pressed Enter to add third todo on .new-todo
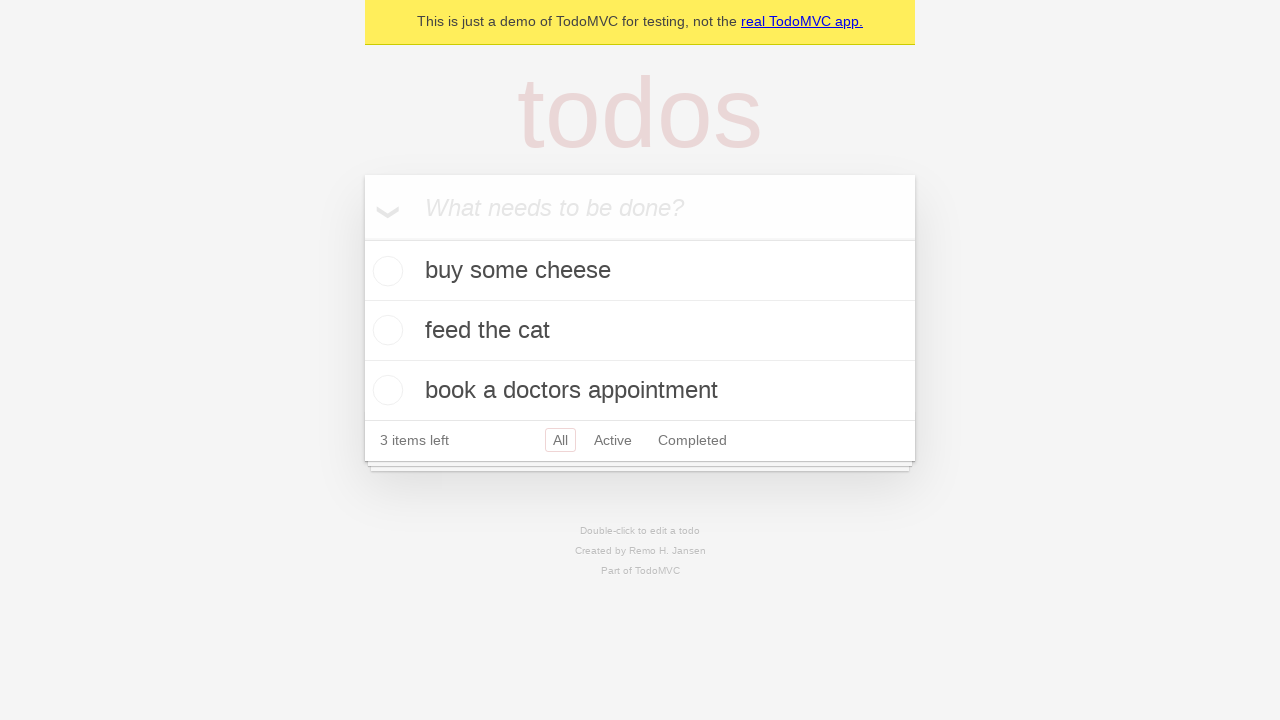

Double-clicked second todo to enter edit mode at (640, 331) on .todo-list li >> nth=1
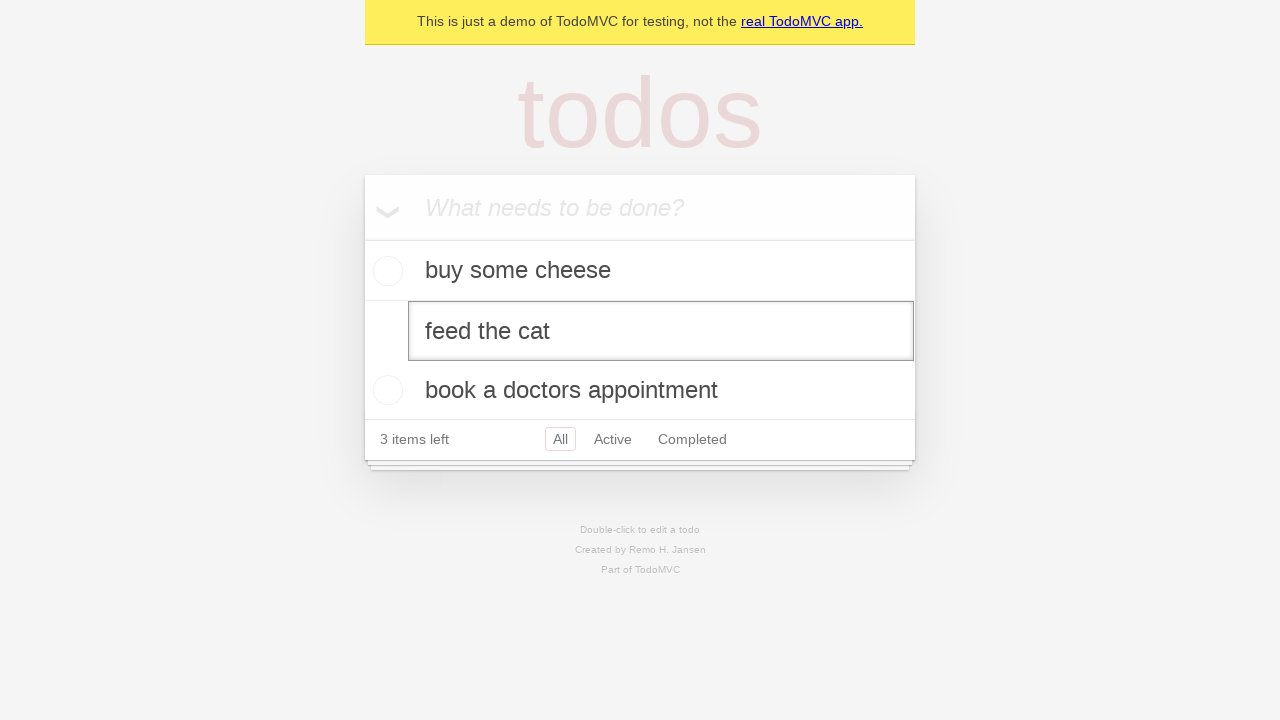

Filled edit field with 'buy some sausages' on .todo-list li >> nth=1 >> .edit
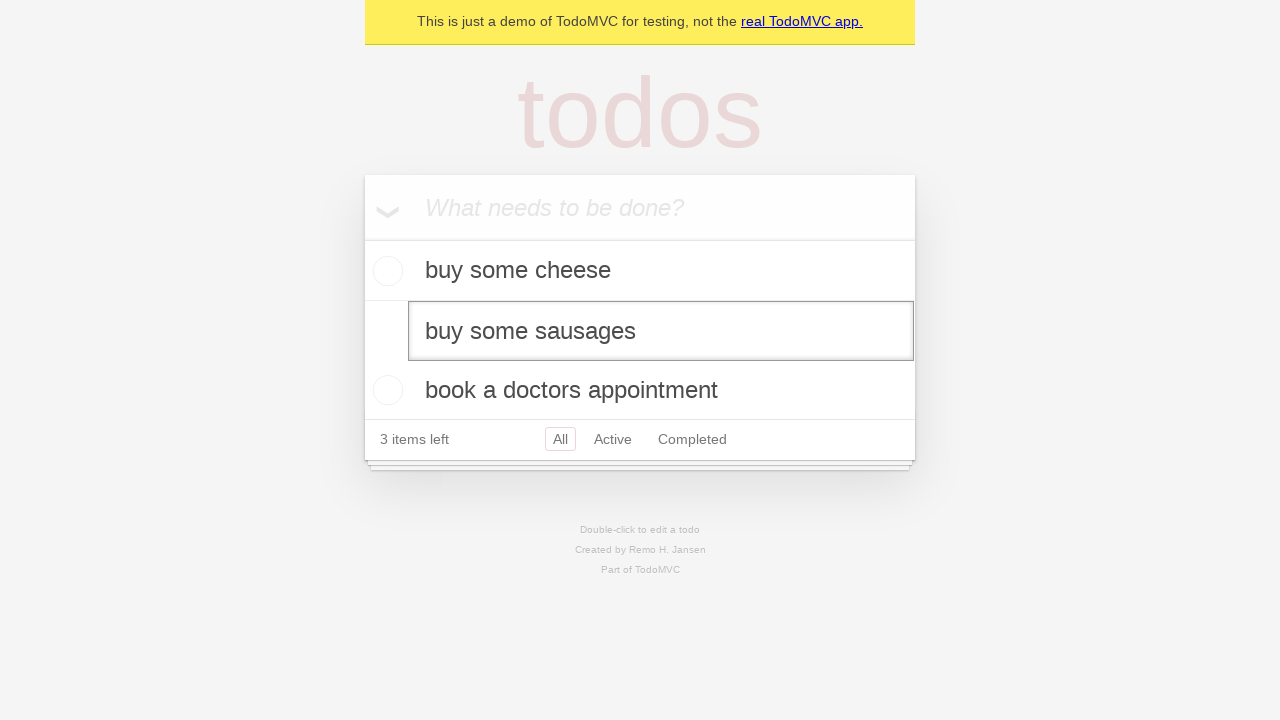

Pressed Escape to cancel edit and revert to original text on .todo-list li >> nth=1 >> .edit
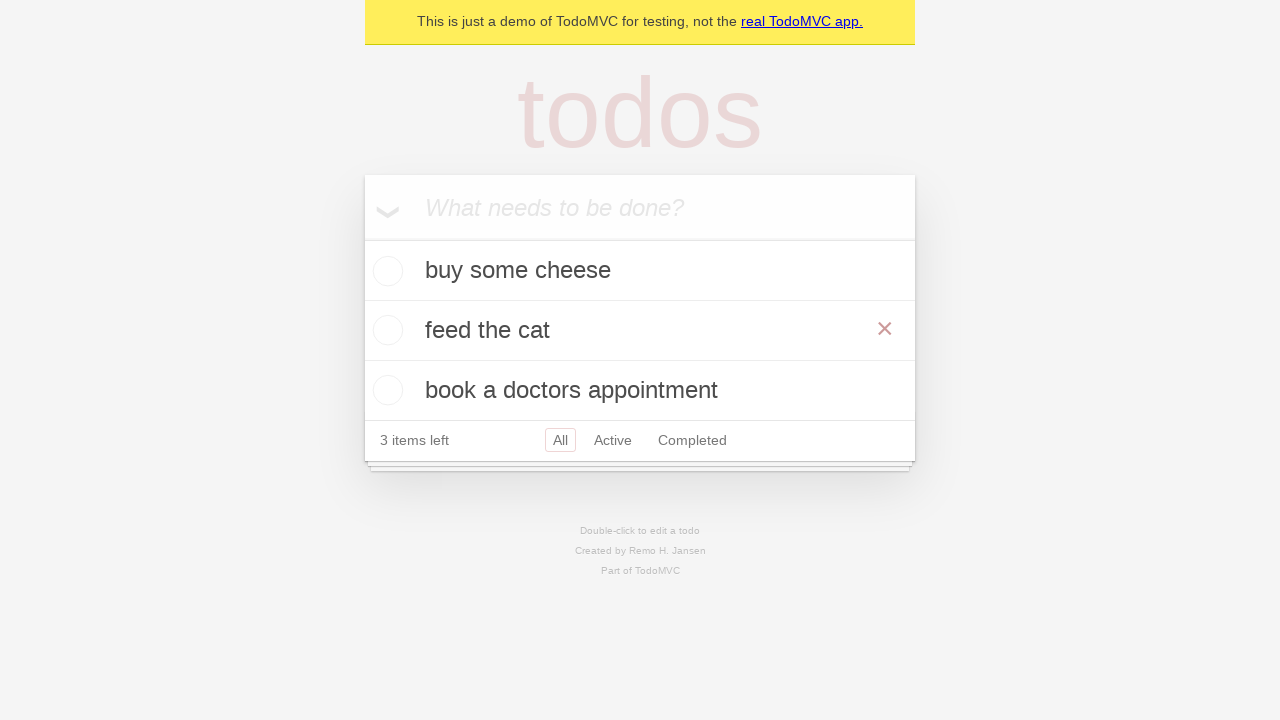

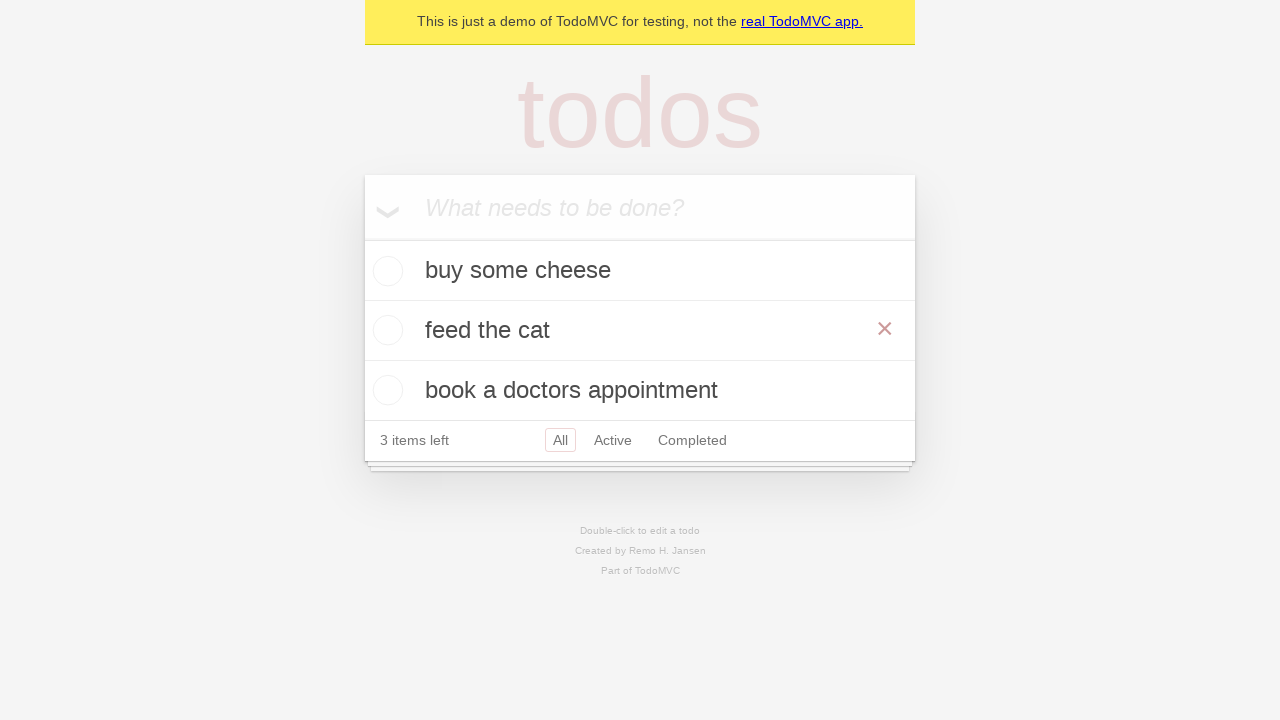